Tests JavaScript alert functionality by clicking the alert button, accepting it, and verifying the result message

Starting URL: https://practice.cydeo.com/javascript_alerts

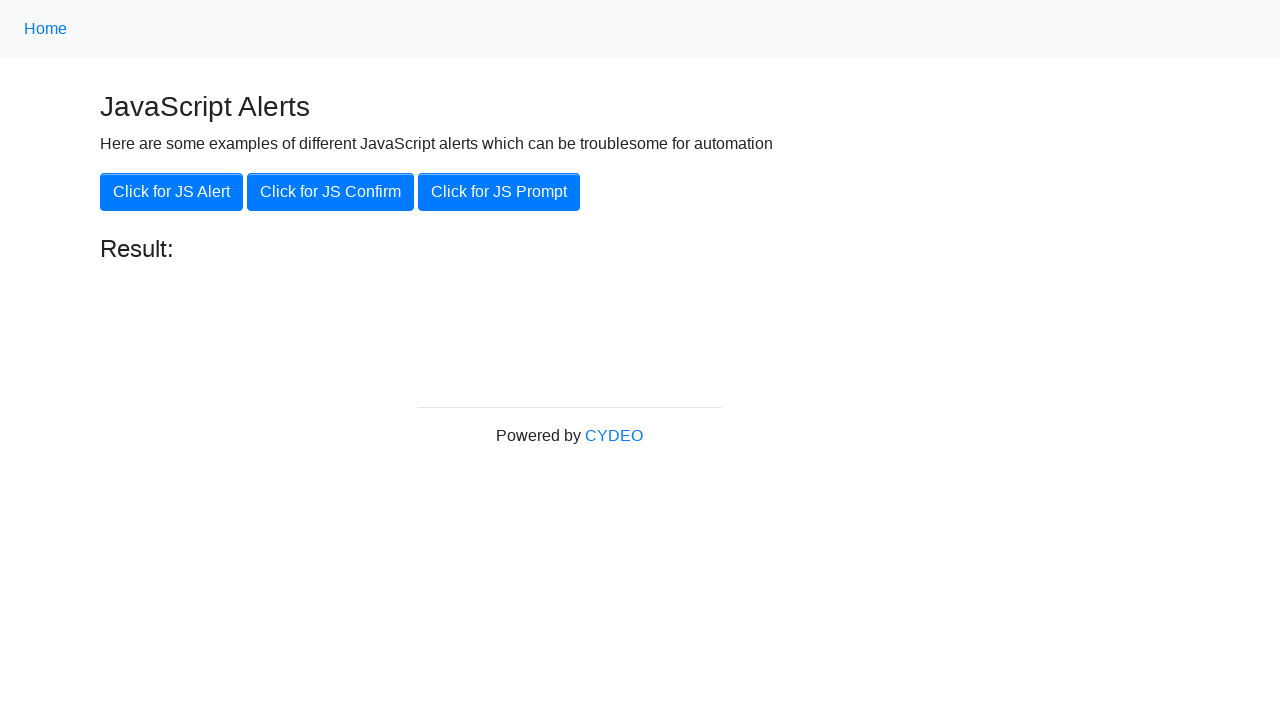

Clicked the 'Click for JS Alert' button at (172, 192) on xpath=//button[.='Click for JS Alert']
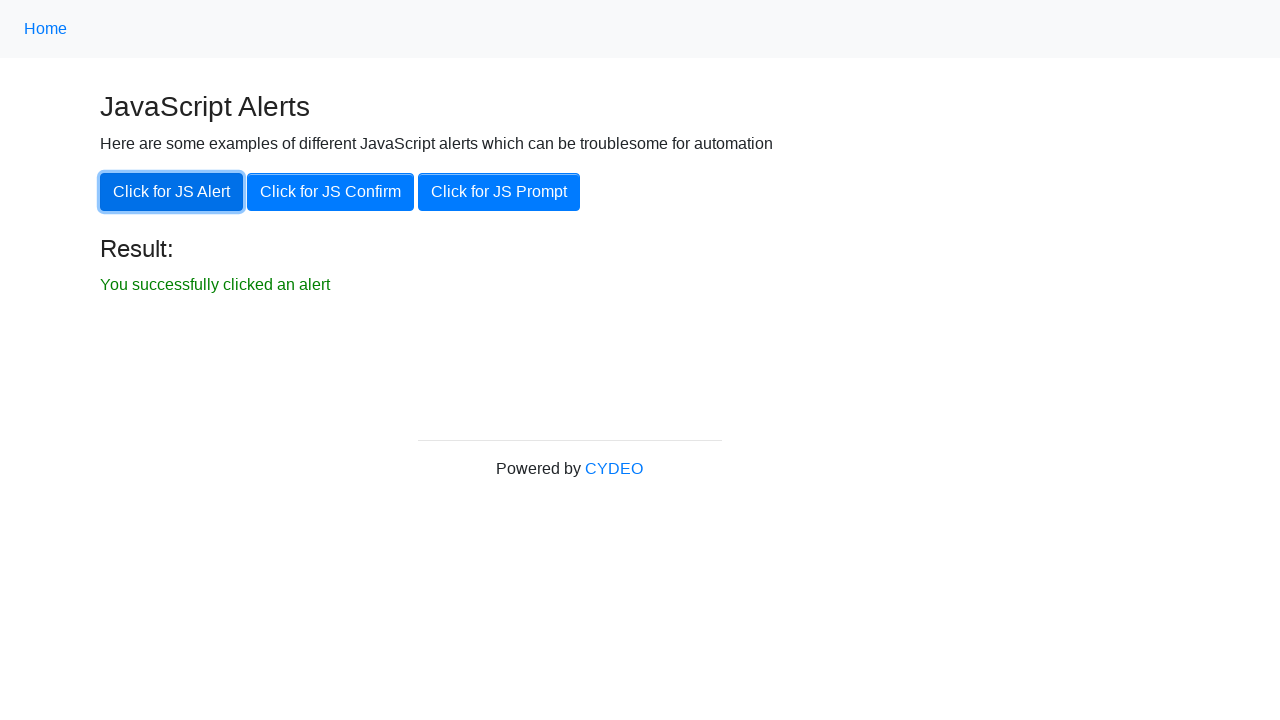

Set up dialog handler to accept alerts
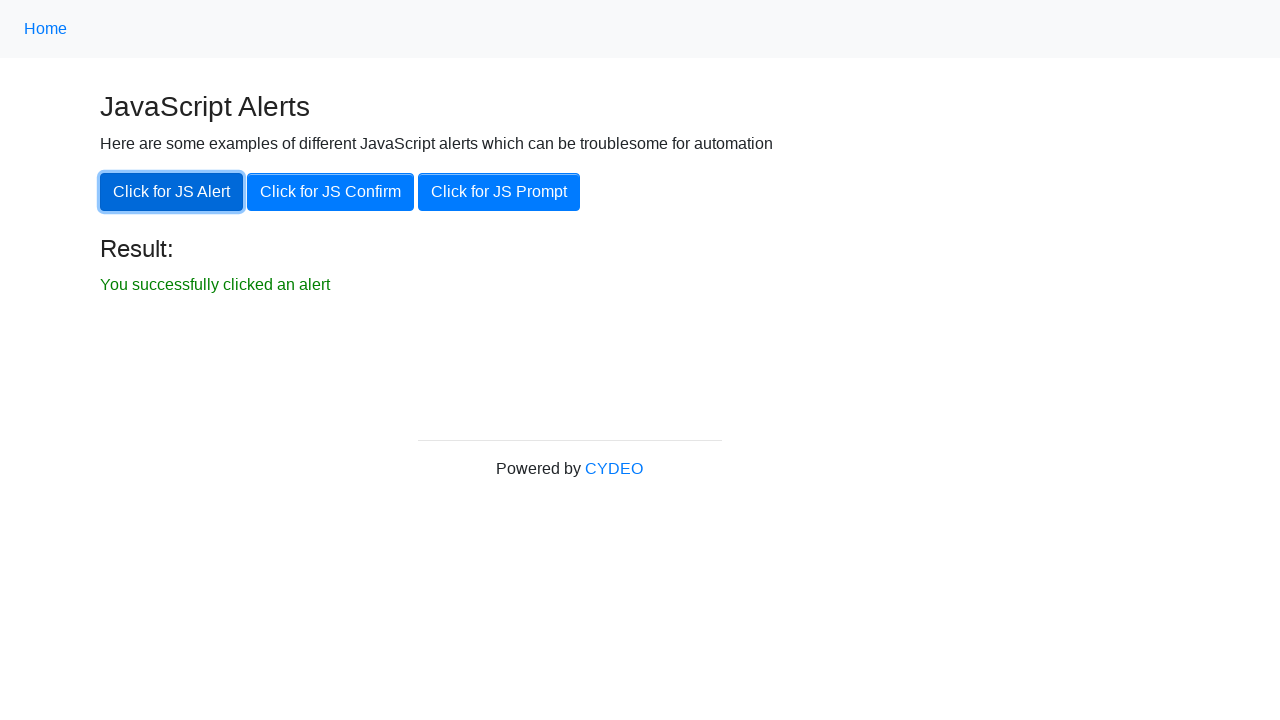

Clicked the alert button and accepted the JavaScript alert at (172, 192) on xpath=//button[.='Click for JS Alert']
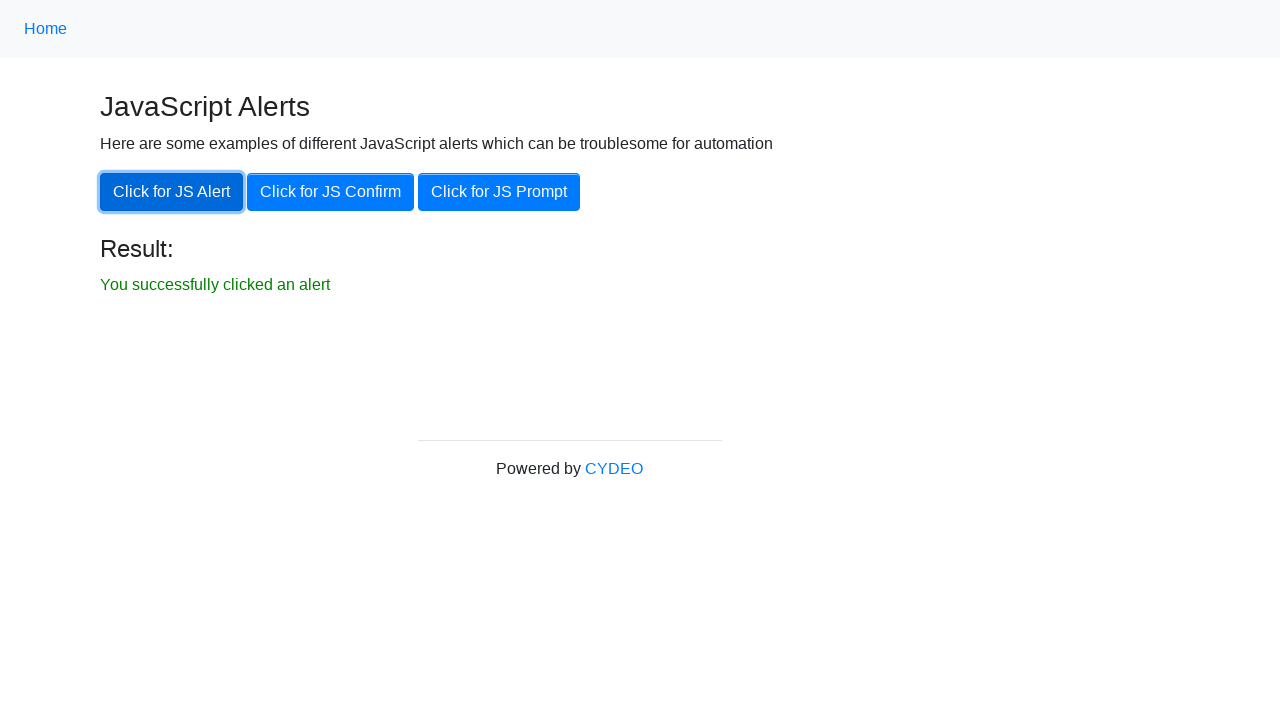

Located the result message element
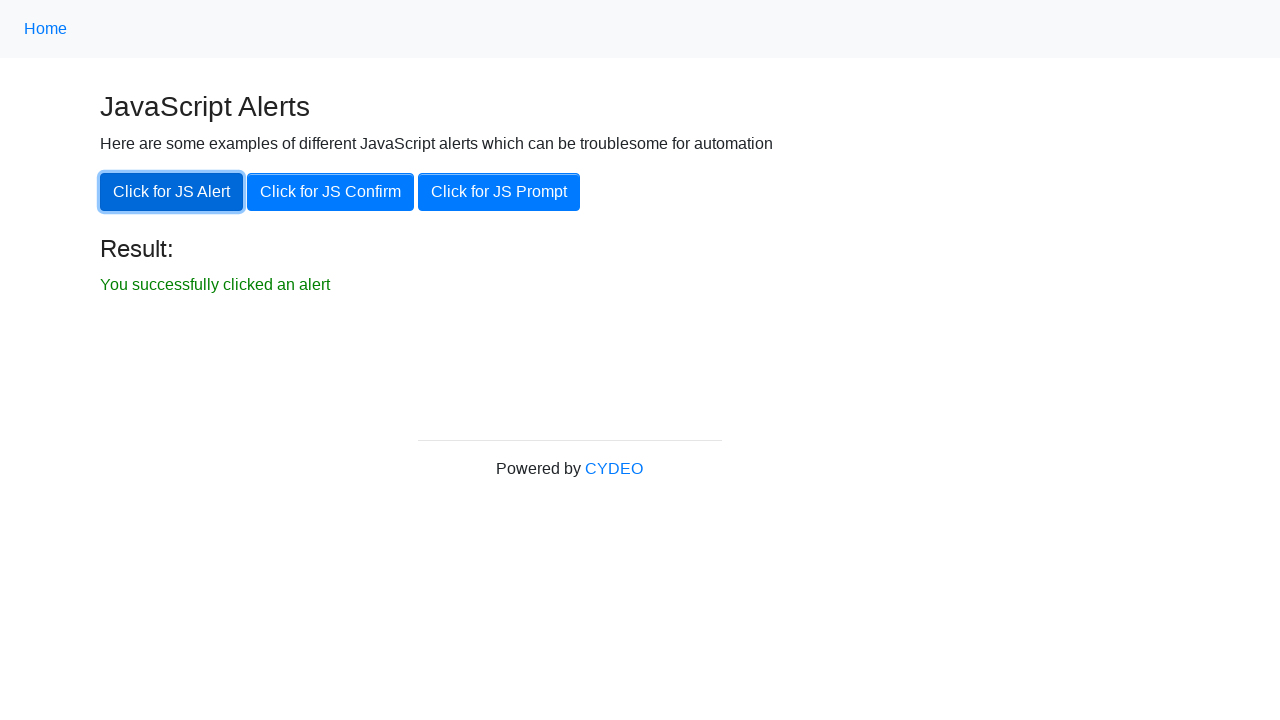

Verified result message is visible
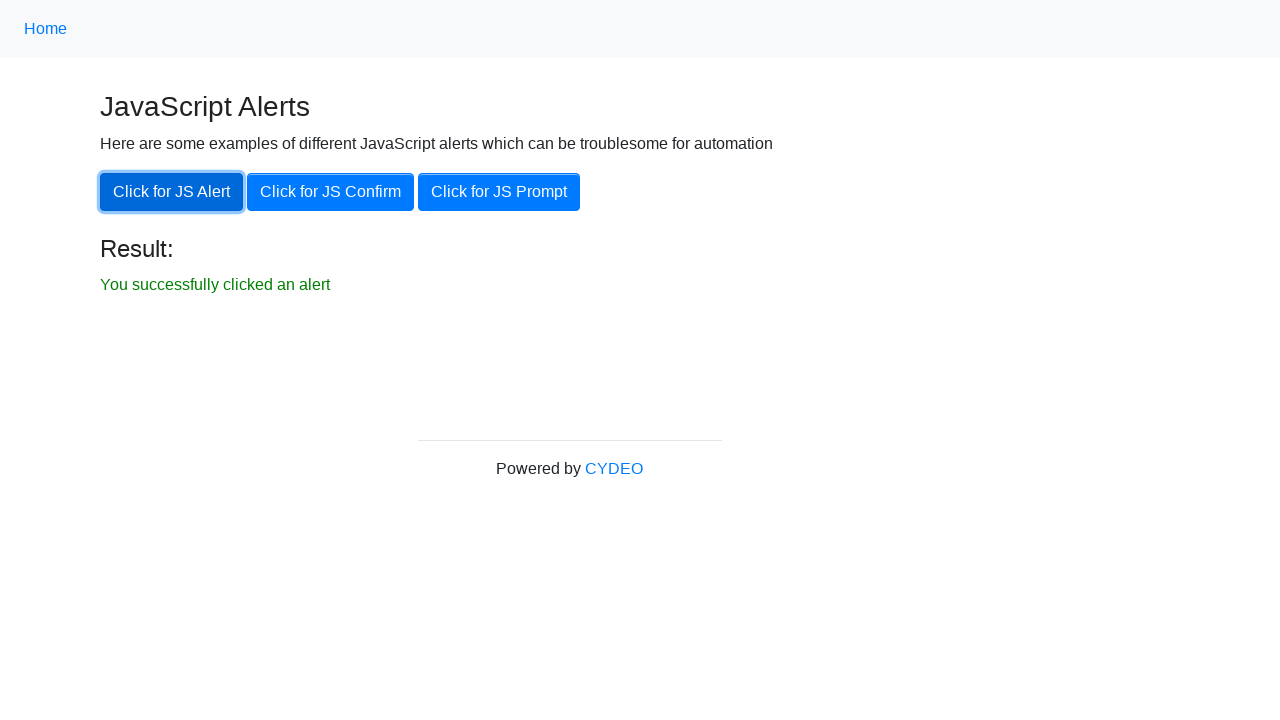

Verified result message text matches expected value: 'You successfully clicked an alert'
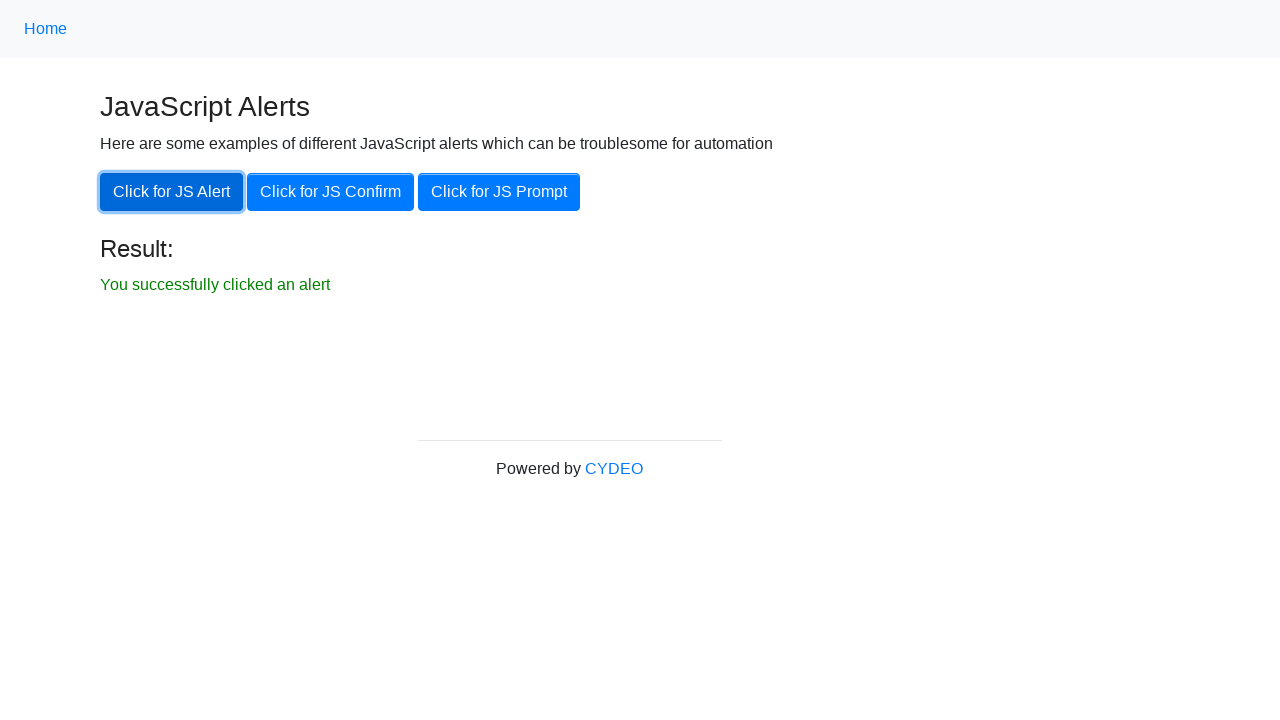

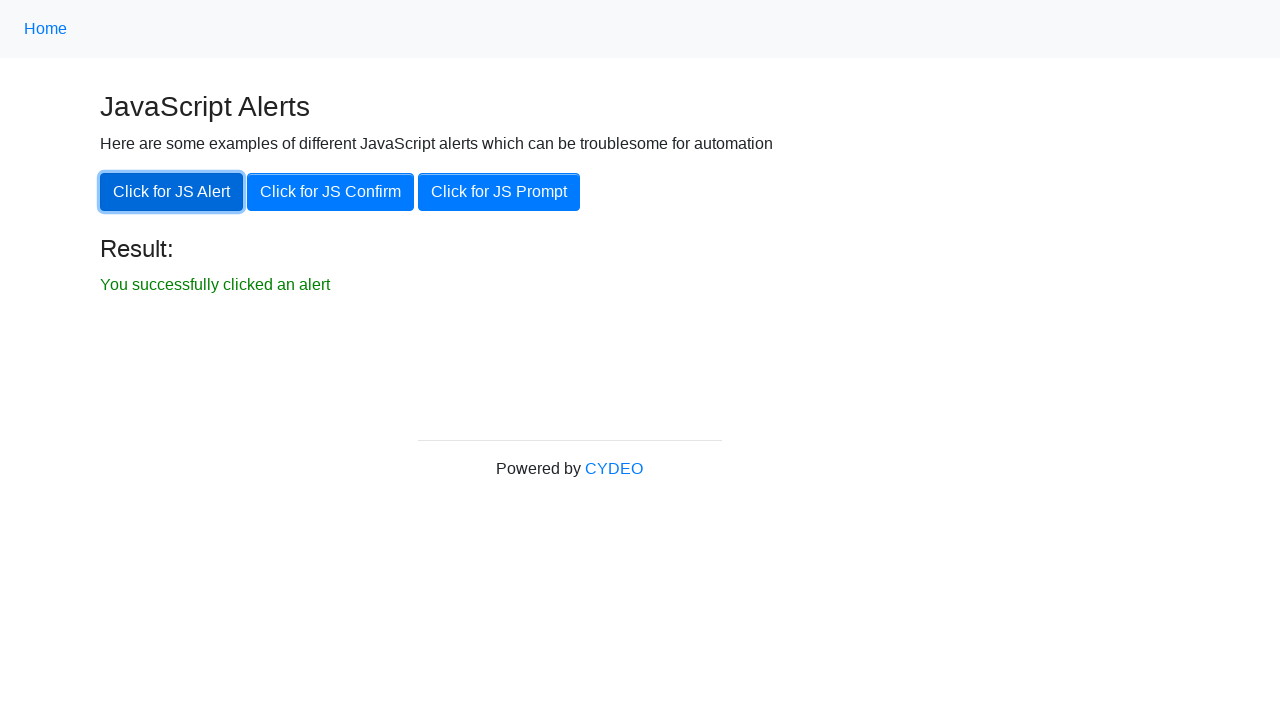